Navigates to frames page and clicks on the iframe link to open an embedded iframe

Starting URL: https://the-internet.herokuapp.com/frames

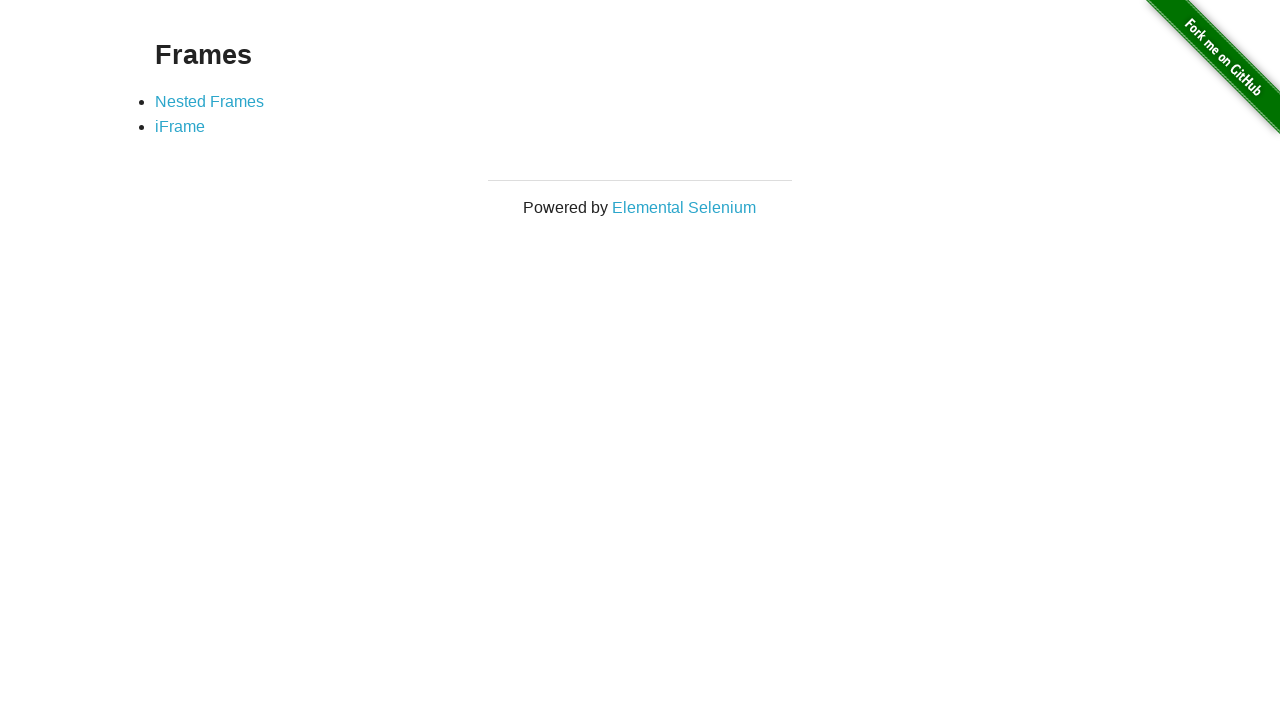

Clicked on iframe link to open embedded iframe at (180, 127) on a[href="/iframe"]
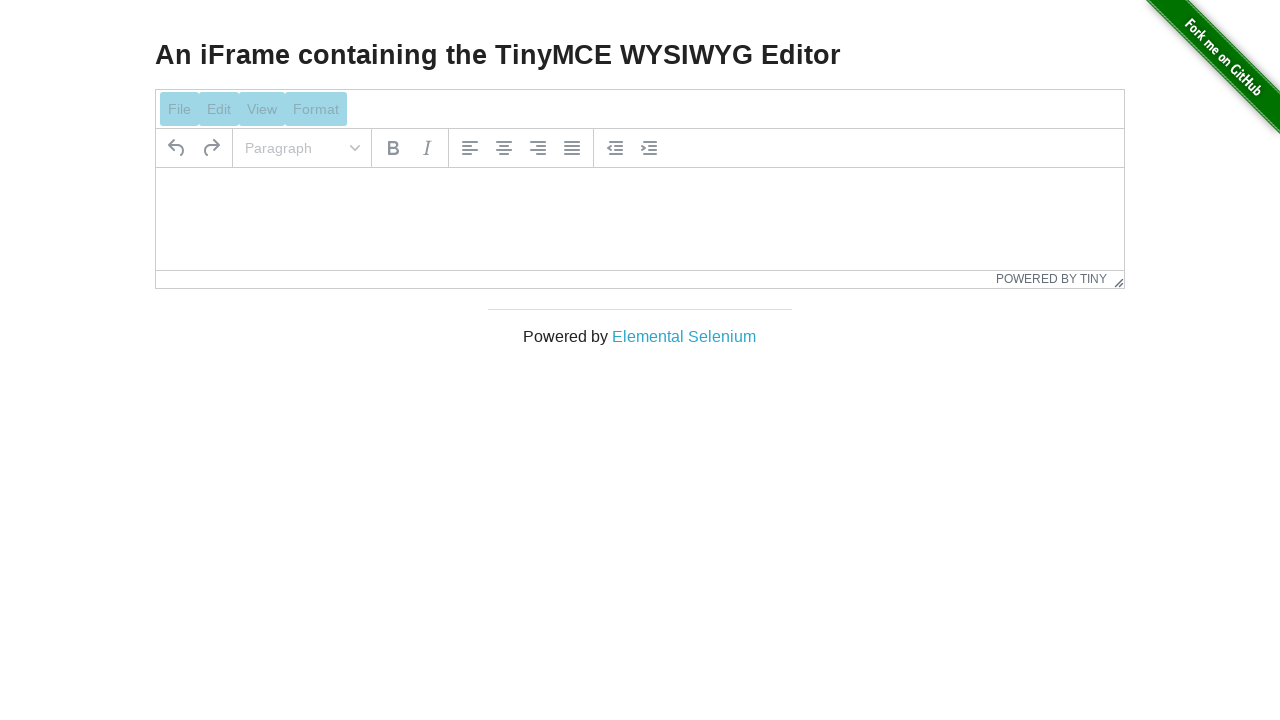

Waited for iframe page to load completely
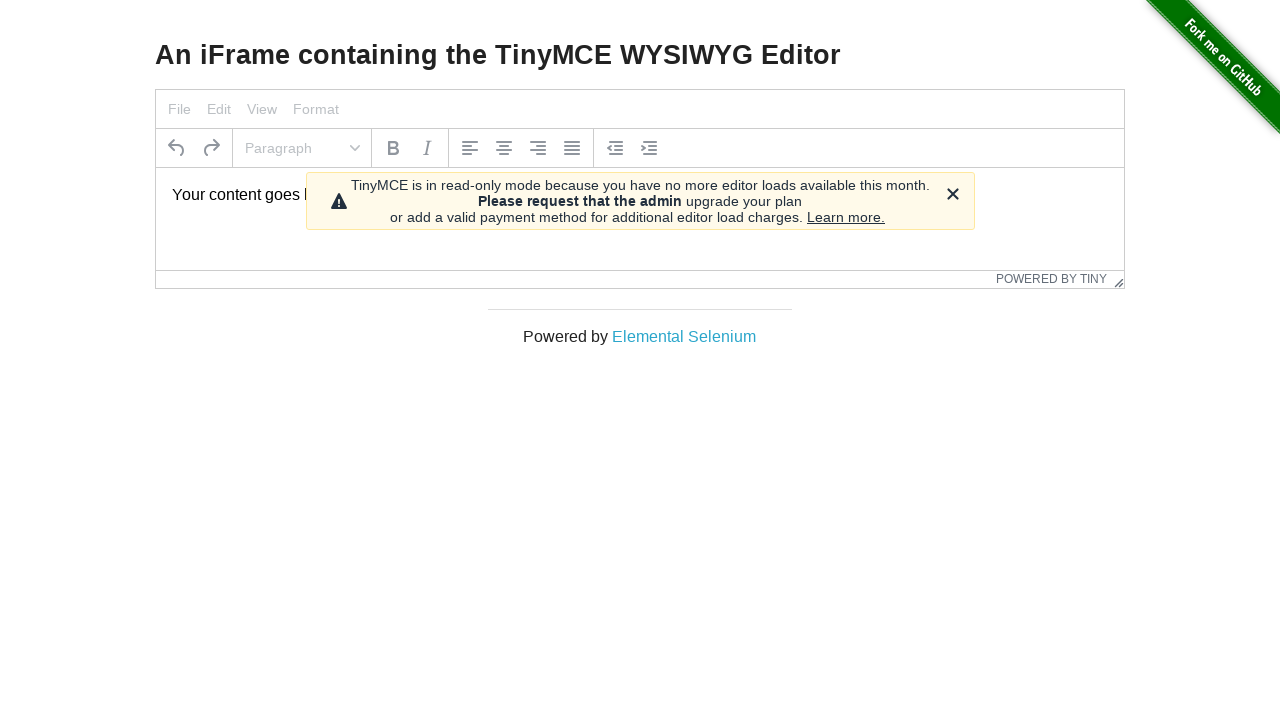

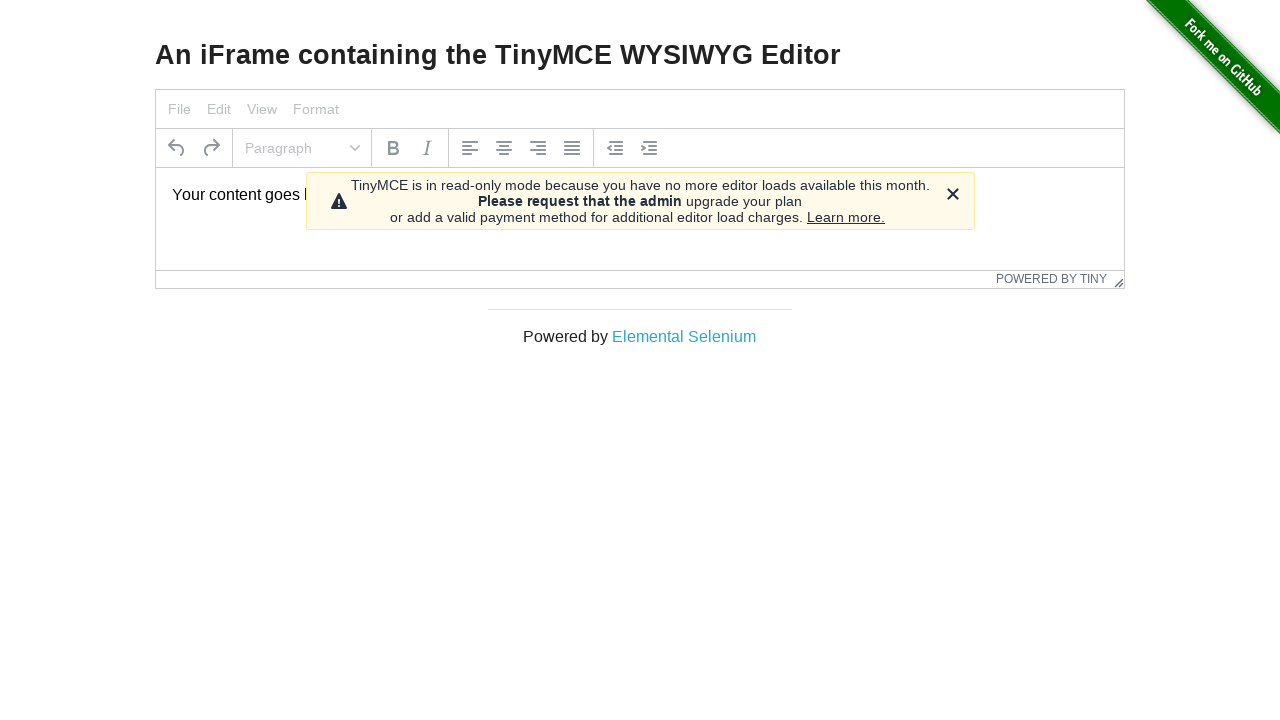